Tests that new todo items are appended to the bottom of the list by creating 3 items and verifying their order

Starting URL: https://demo.playwright.dev/todomvc

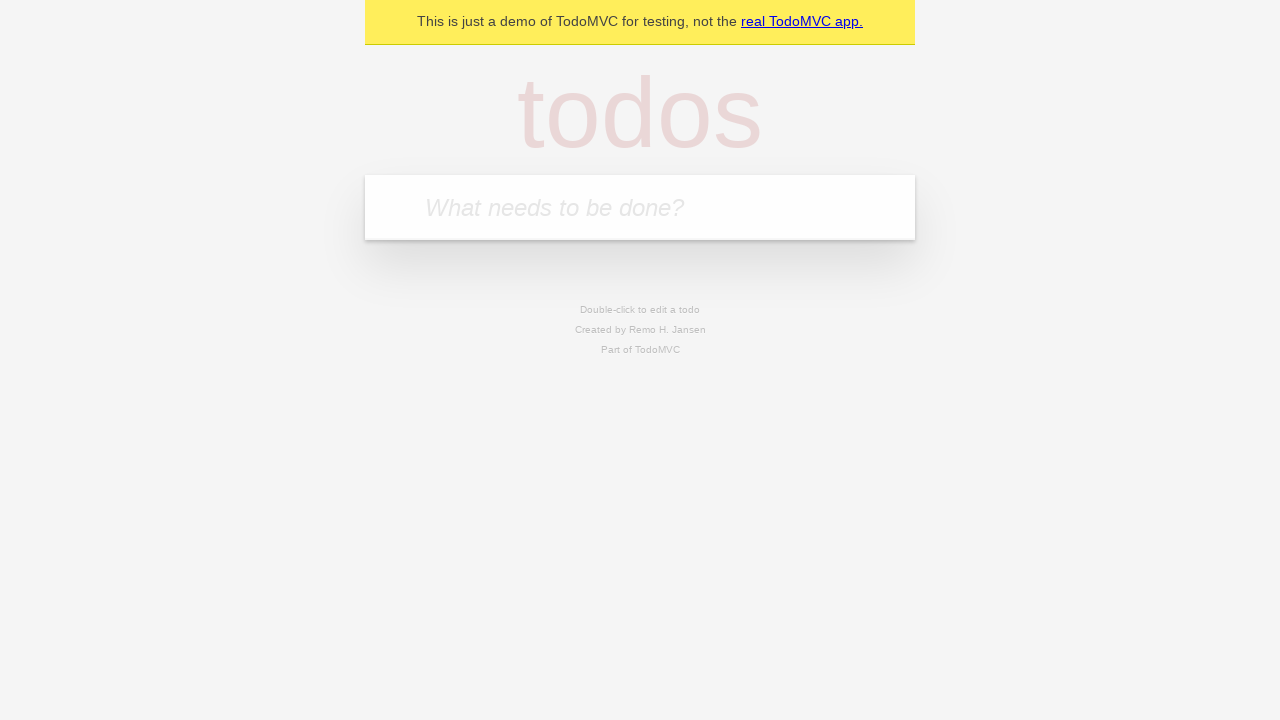

Navigated to TodoMVC demo application
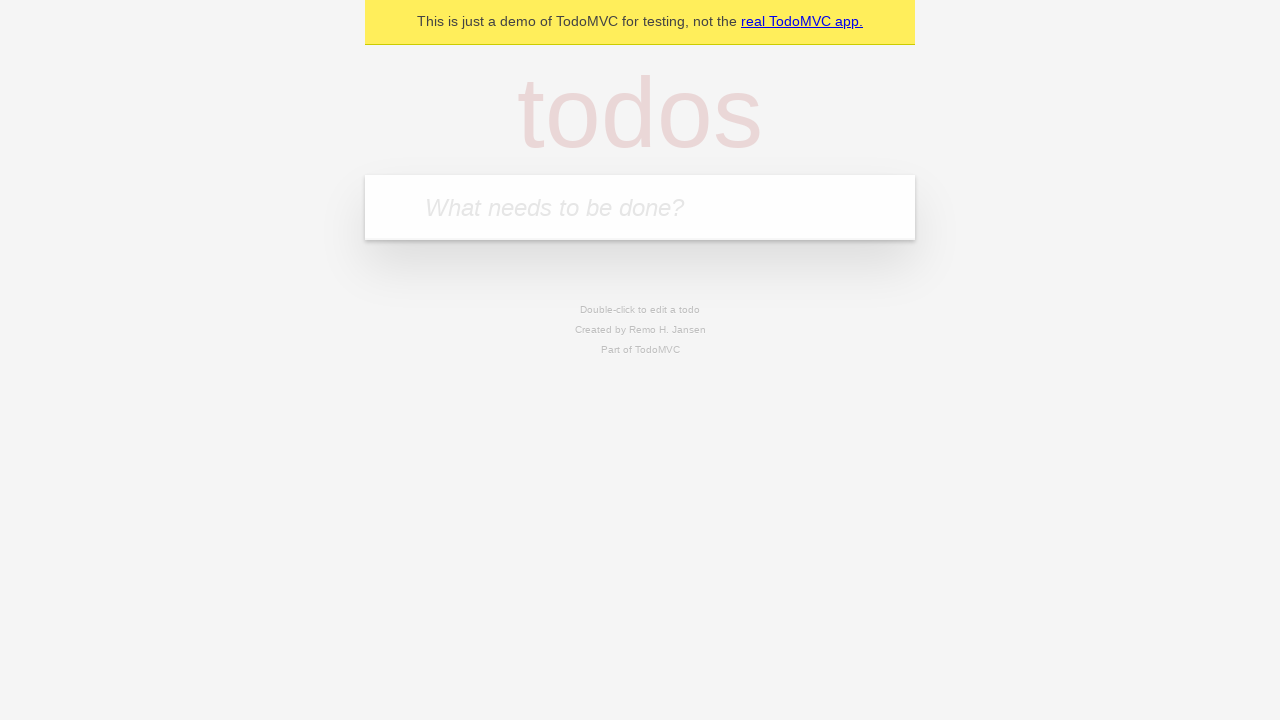

Located the new todo input field
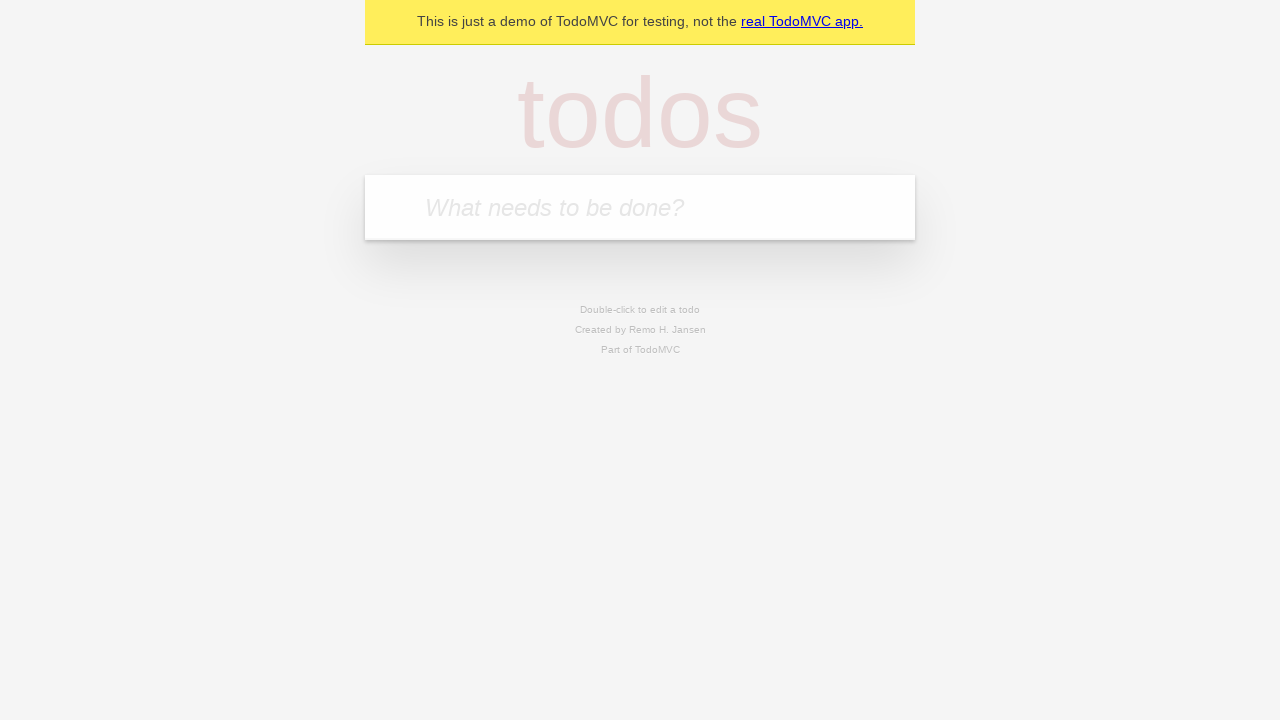

Filled todo input with 'buy some cheese' on internal:attr=[placeholder="What needs to be done?"i]
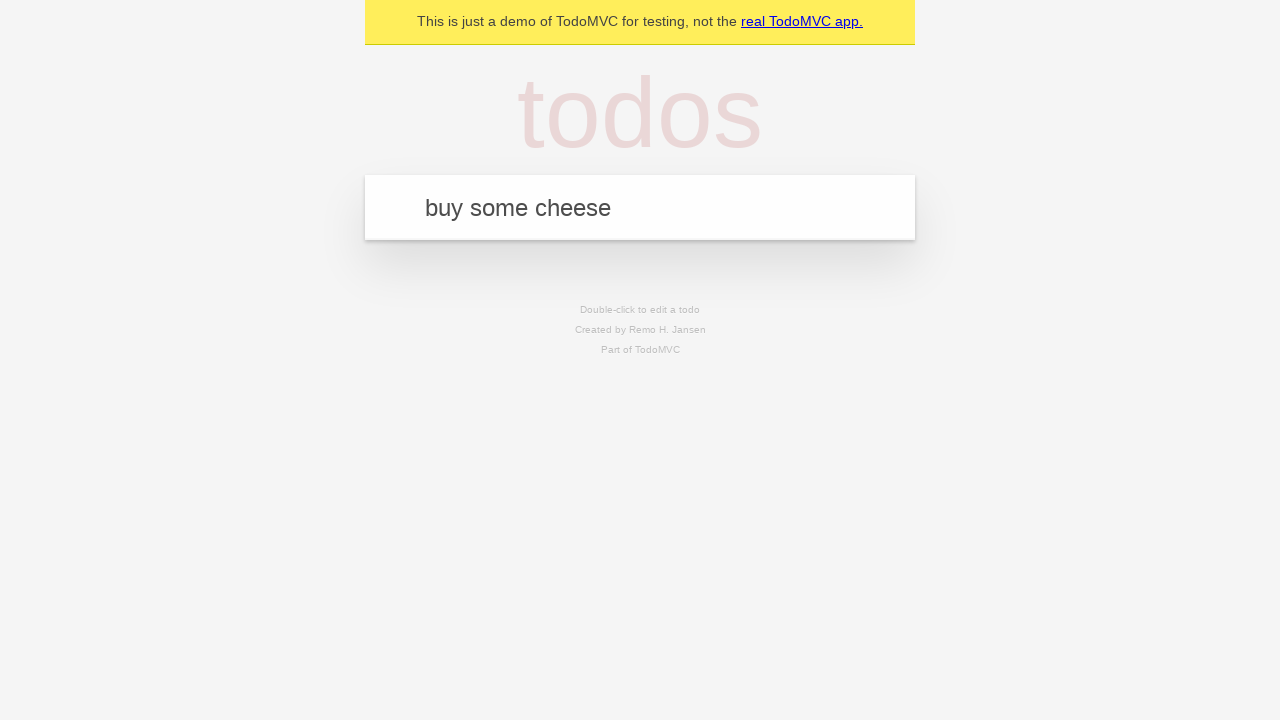

Pressed Enter to create todo 'buy some cheese' on internal:attr=[placeholder="What needs to be done?"i]
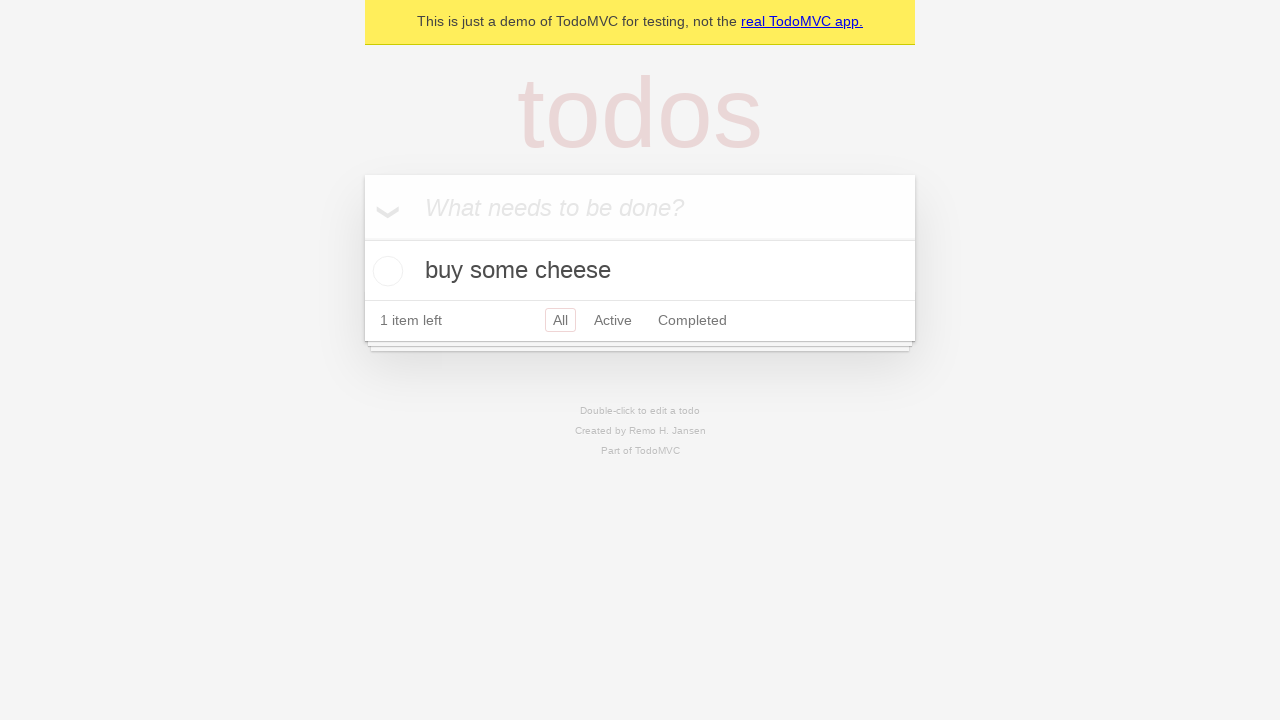

Filled todo input with 'feed the cat' on internal:attr=[placeholder="What needs to be done?"i]
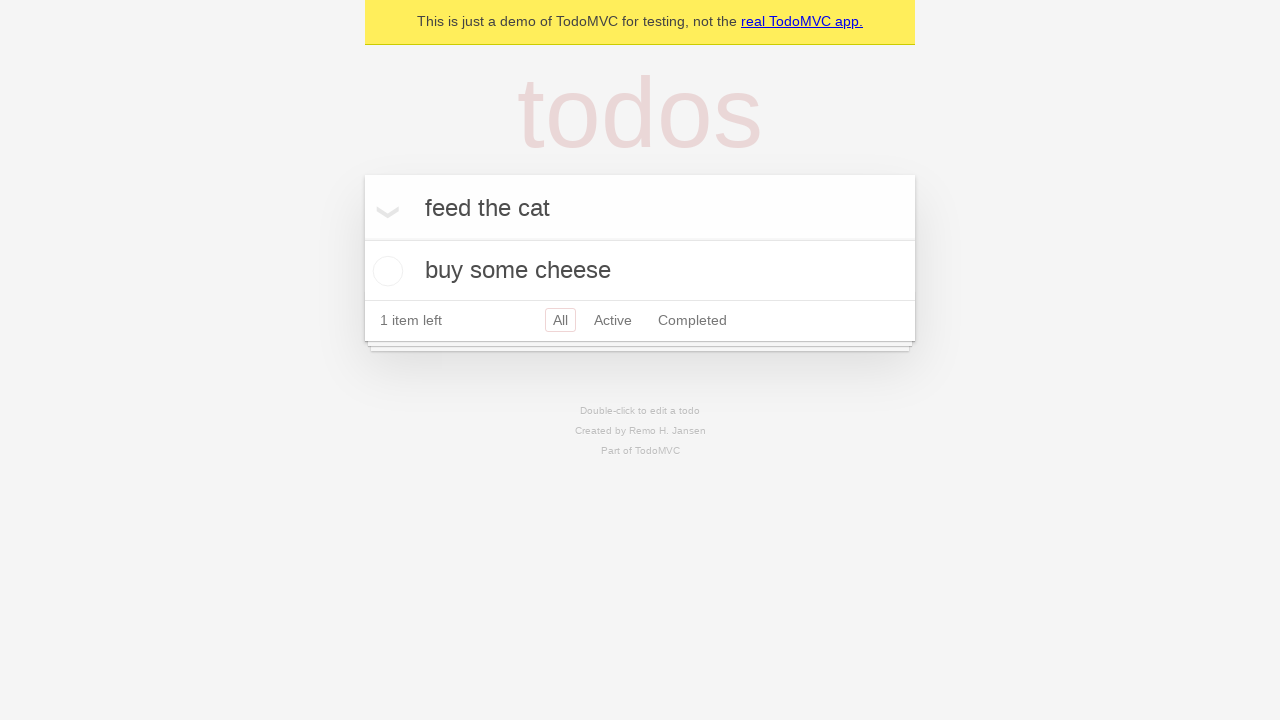

Pressed Enter to create todo 'feed the cat' on internal:attr=[placeholder="What needs to be done?"i]
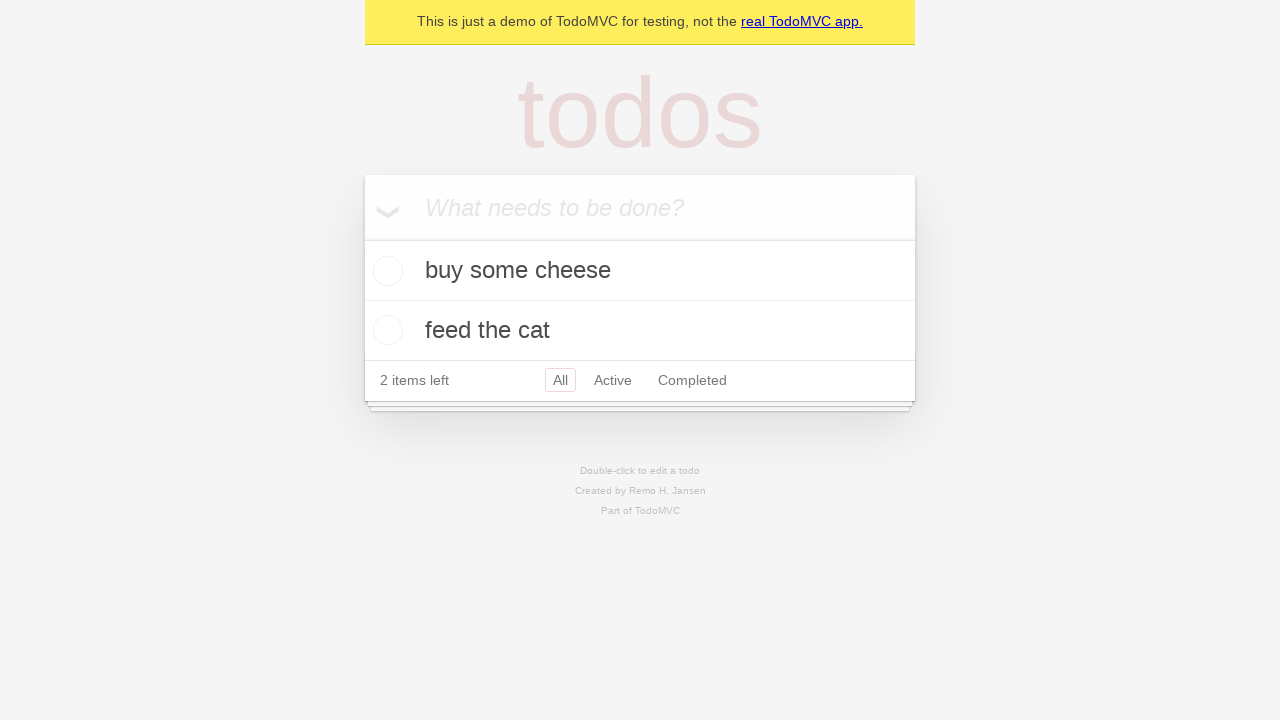

Filled todo input with 'book a doctors appointment' on internal:attr=[placeholder="What needs to be done?"i]
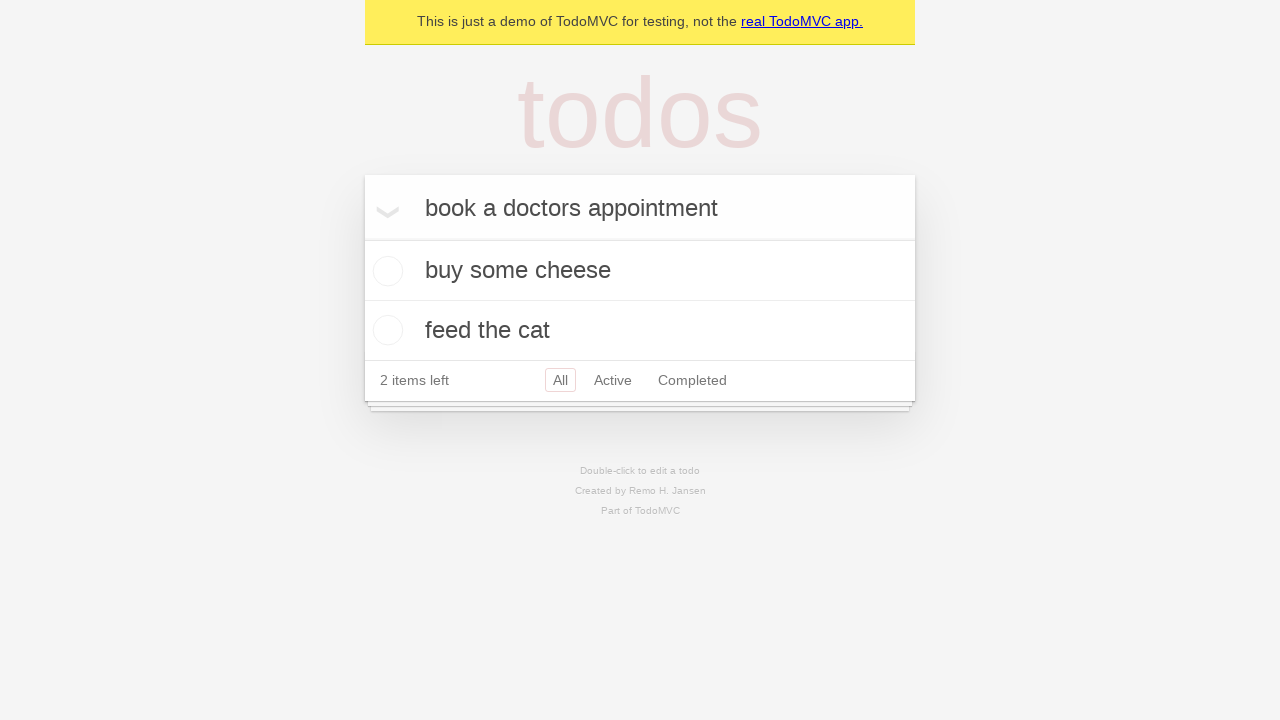

Pressed Enter to create todo 'book a doctors appointment' on internal:attr=[placeholder="What needs to be done?"i]
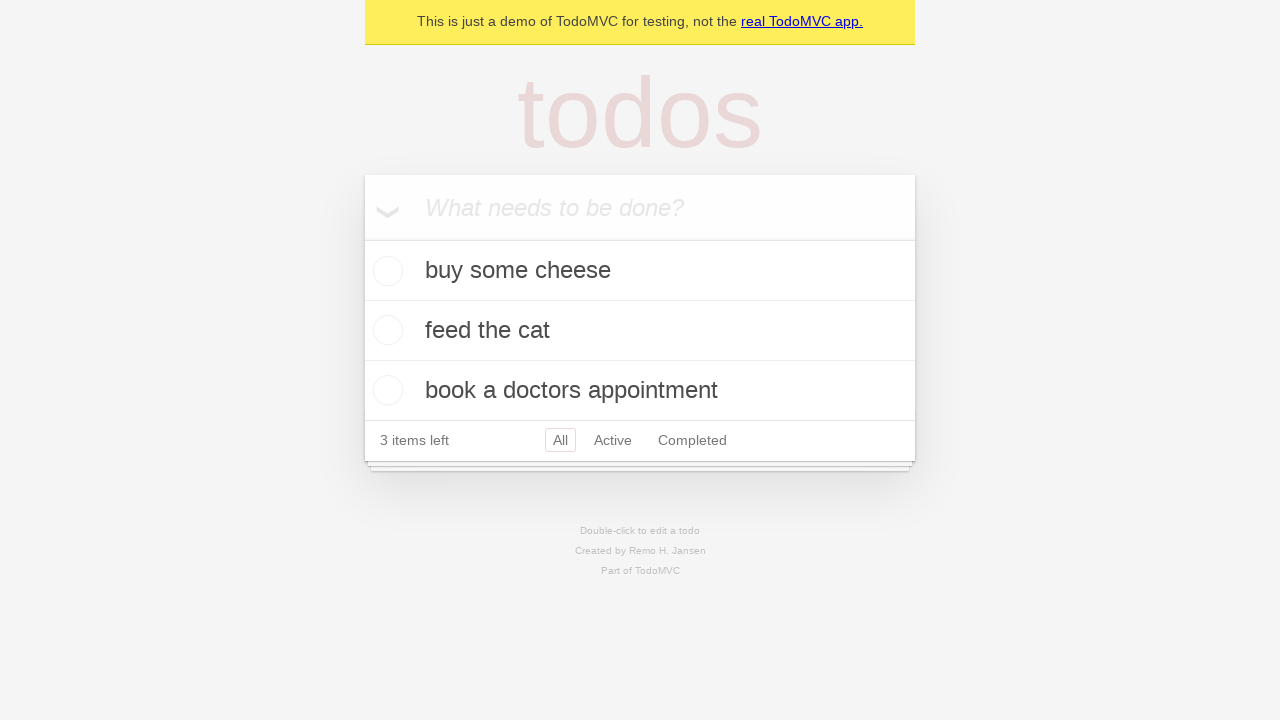

Todo count element became visible
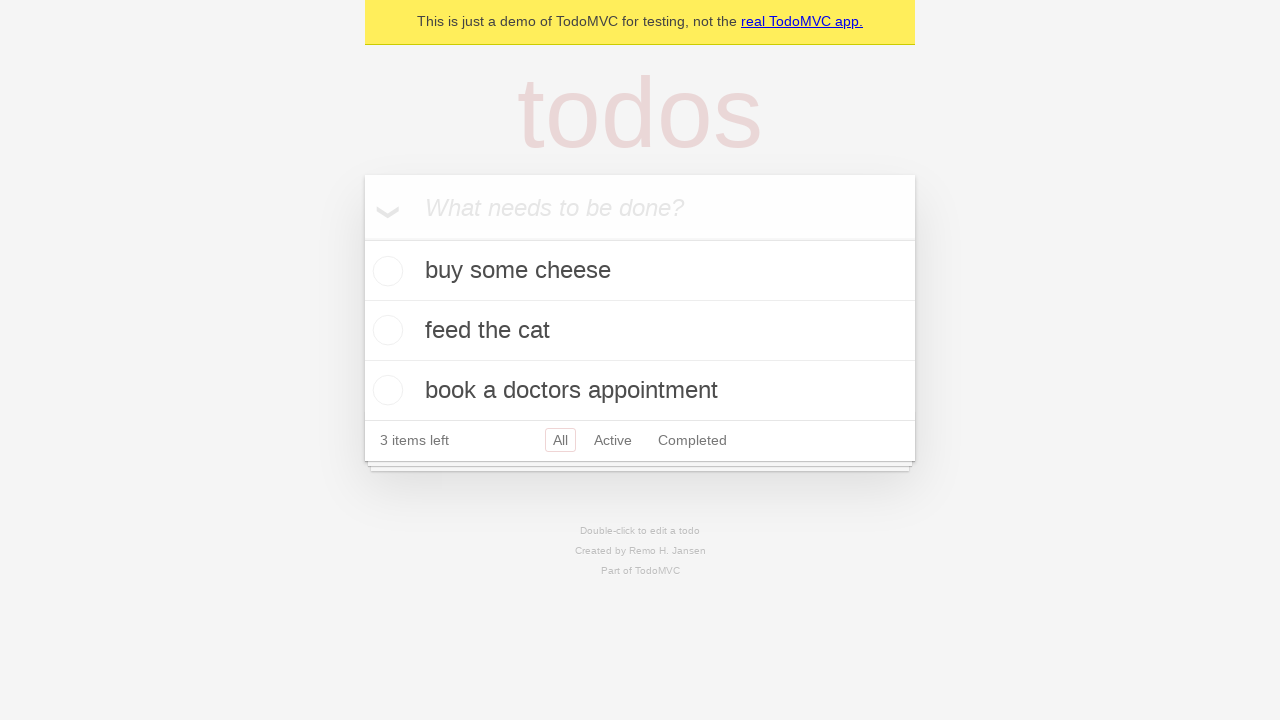

Retrieved all todo items from the list
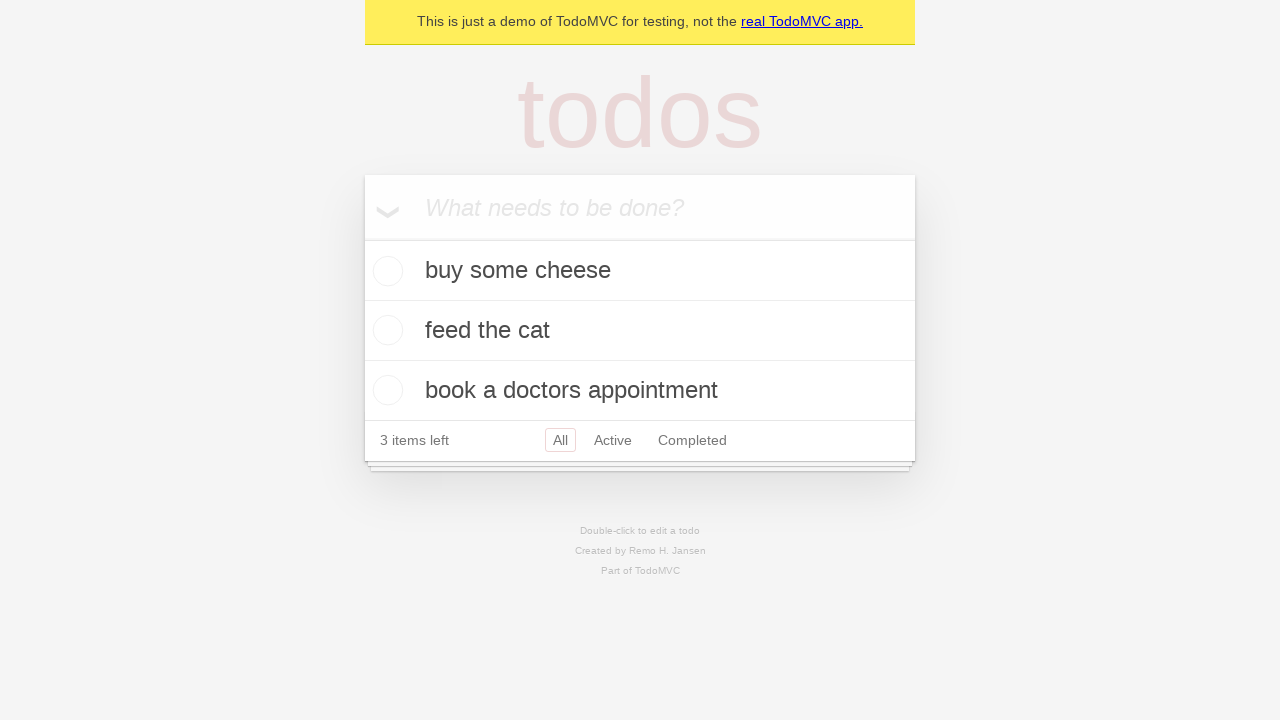

Verified that 3 todo items were created
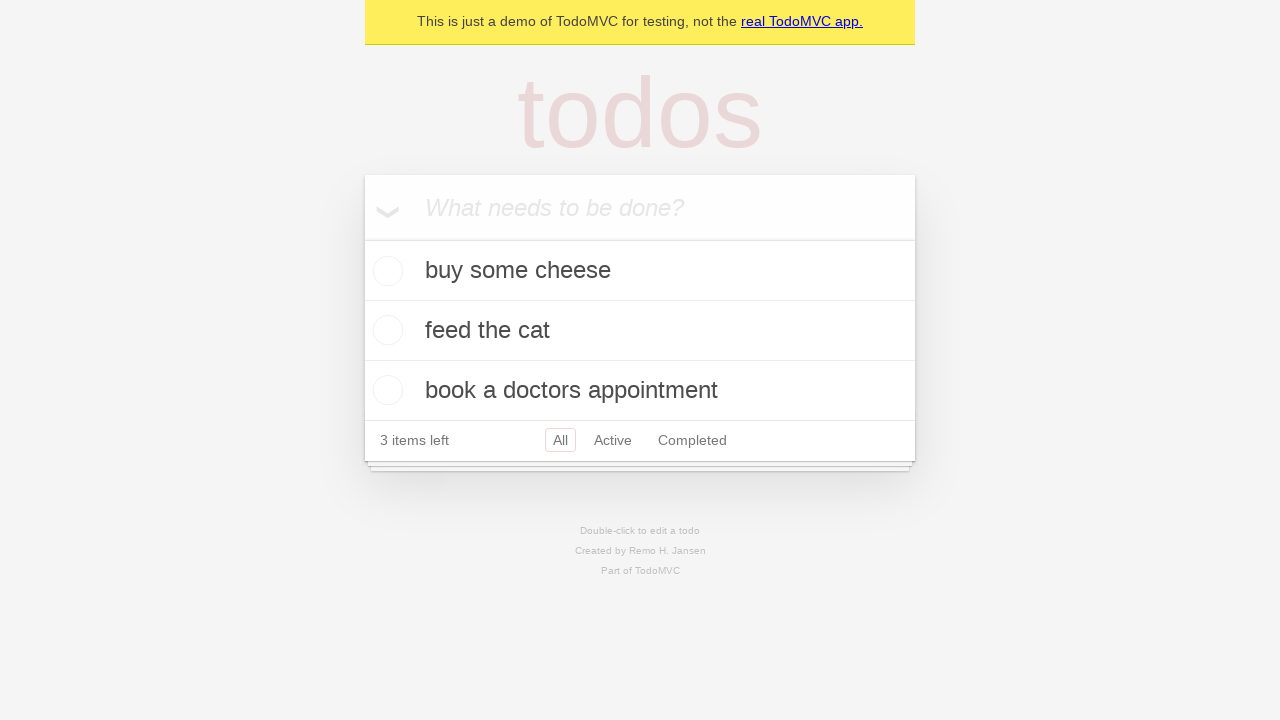

Verified first todo is 'buy some cheese'
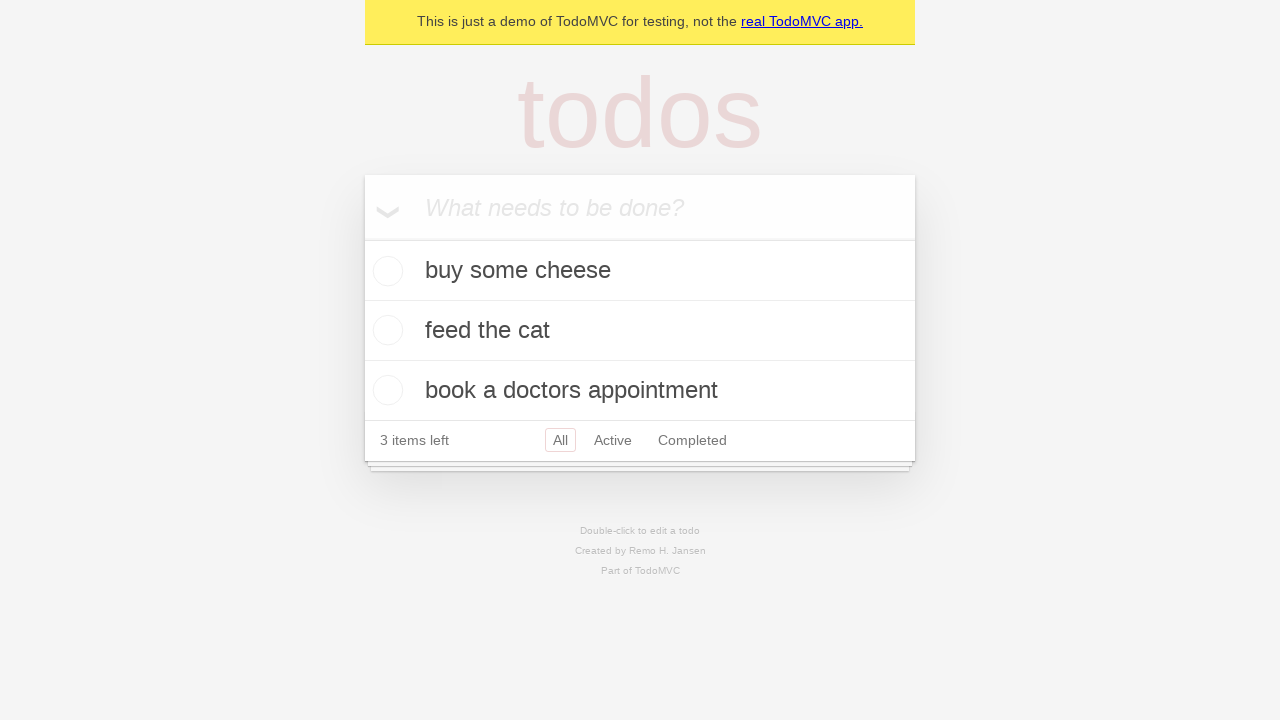

Verified second todo is 'feed the cat'
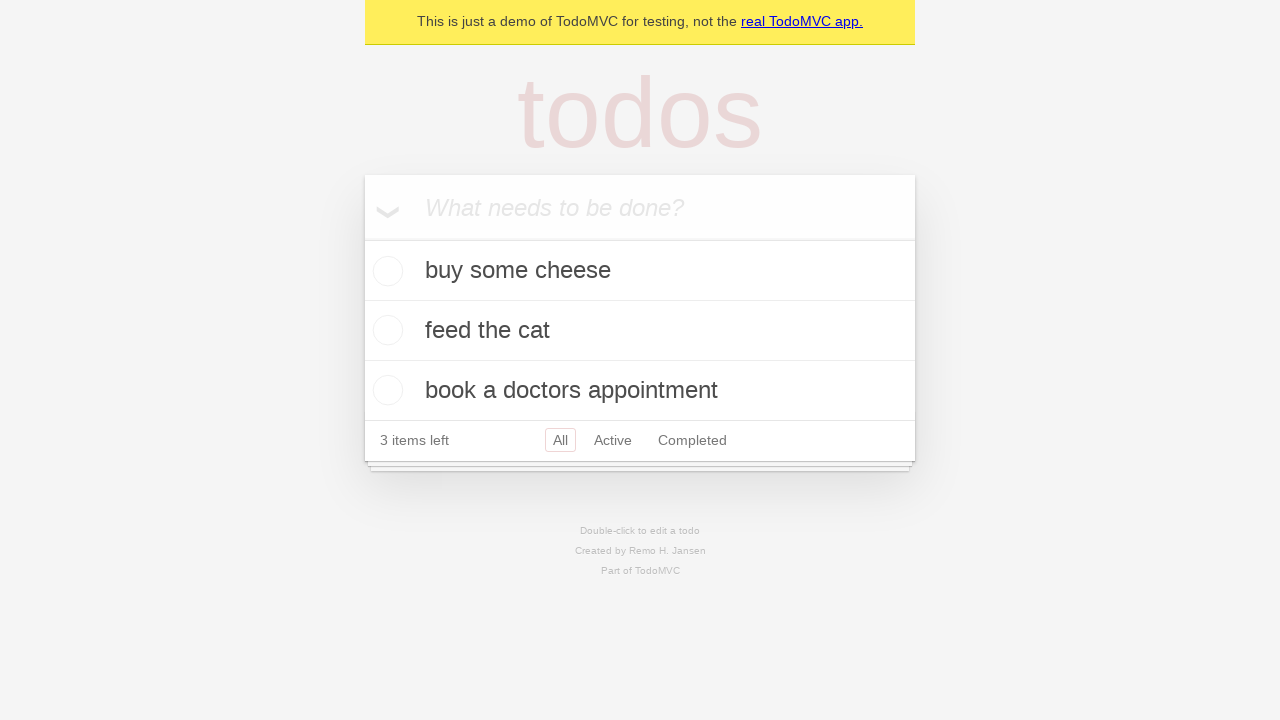

Verified third todo is 'book a doctors appointment'
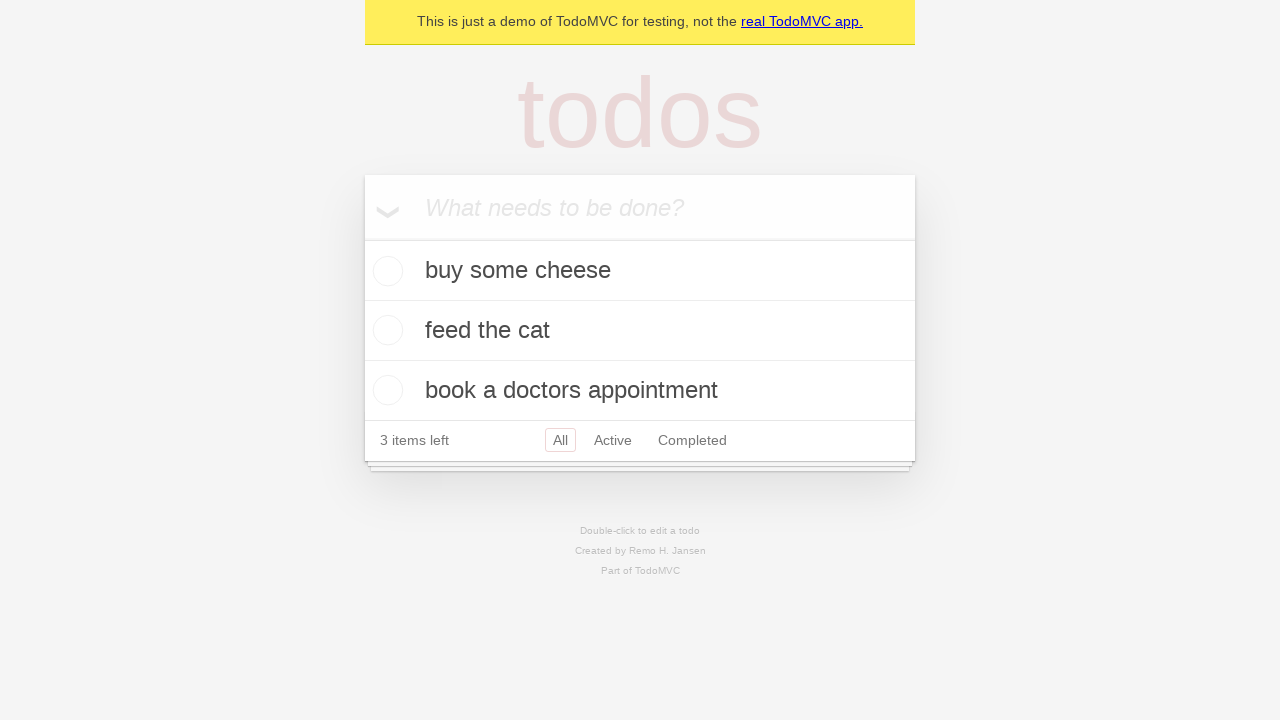

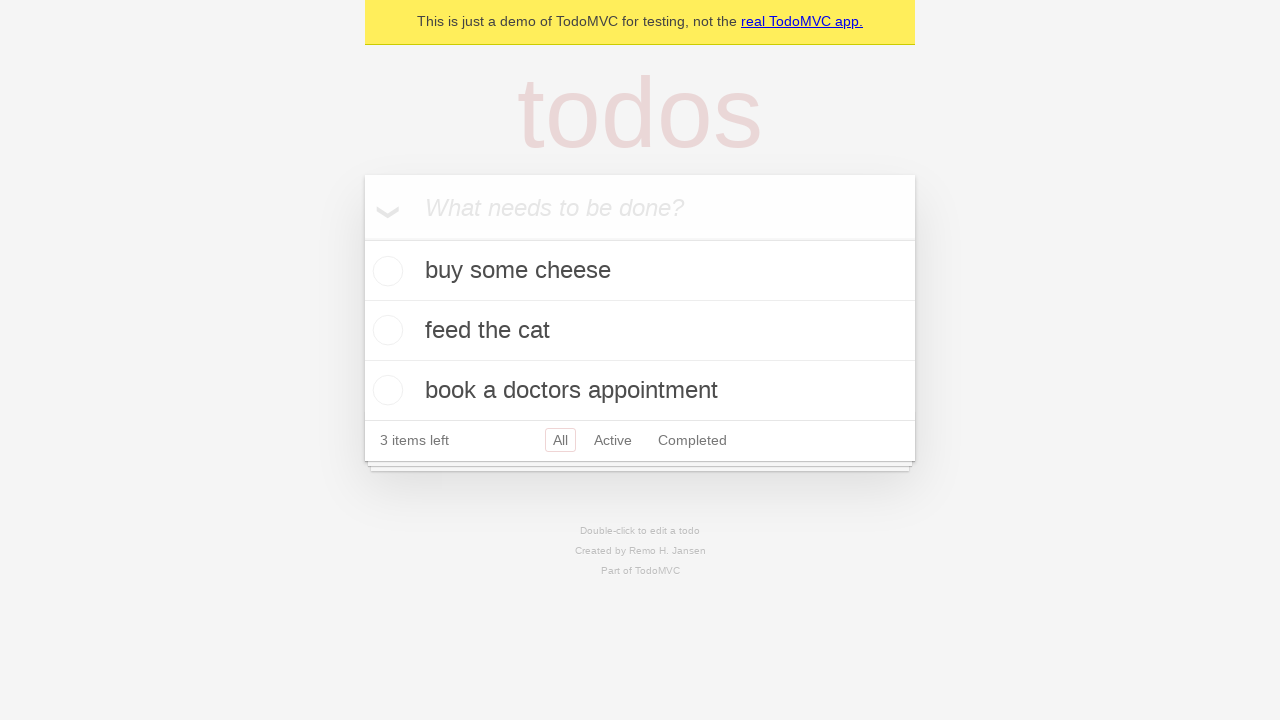